Tests auto-suggestive dropdown functionality by typing "br" and navigating through options with keyboard arrows until "Gibraltar" is selected

Starting URL: https://rahulshettyacademy.com/dropdownsPractise/

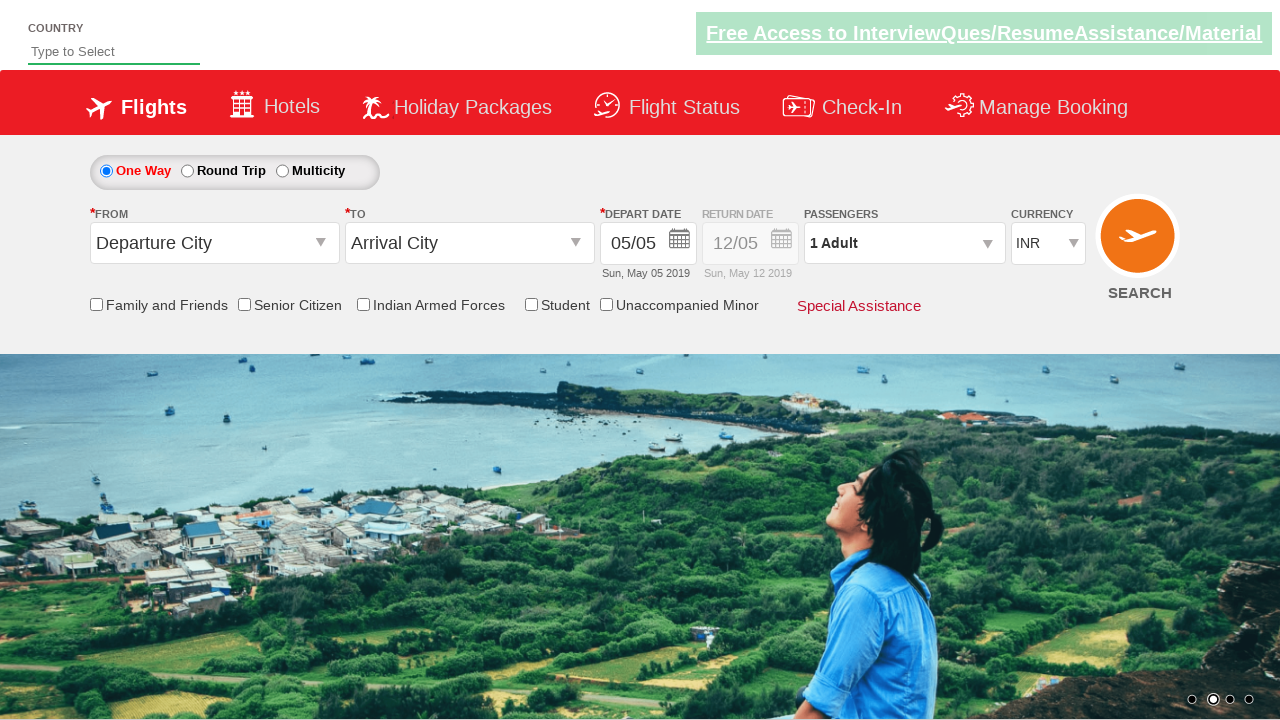

Typed 'br' in autosuggest field on #autosuggest
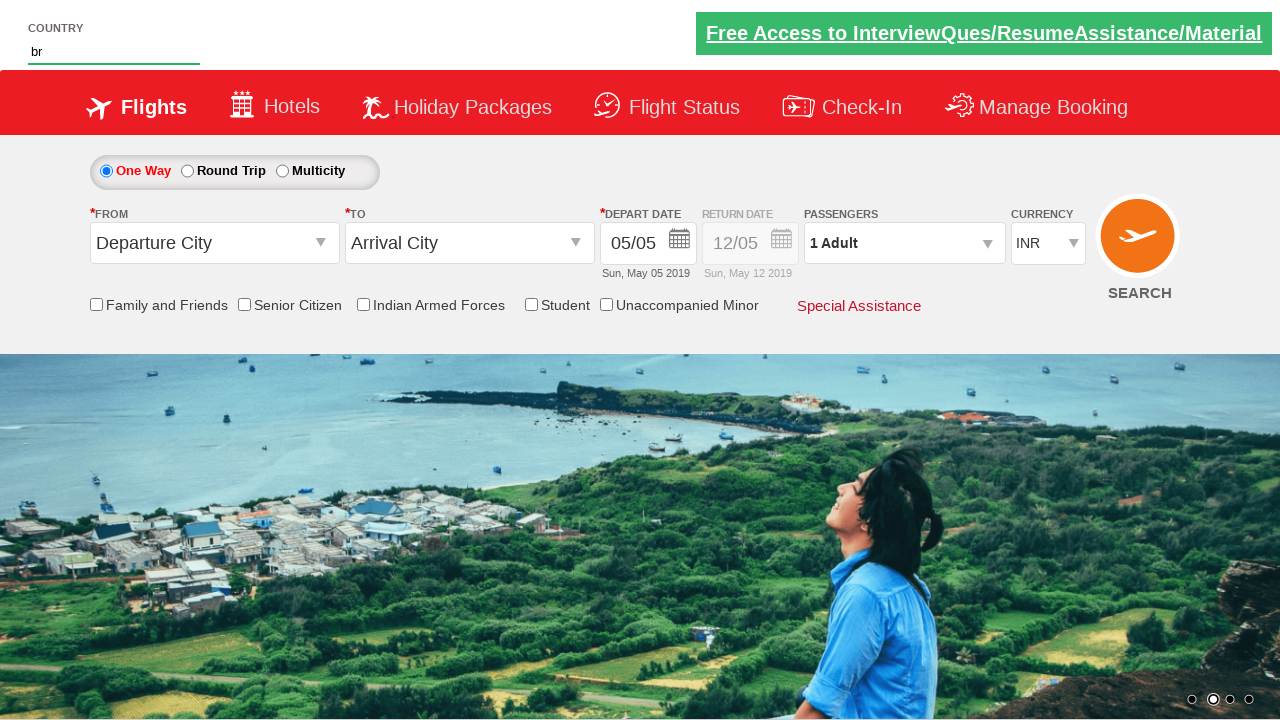

Dropdown options appeared after typing 'br'
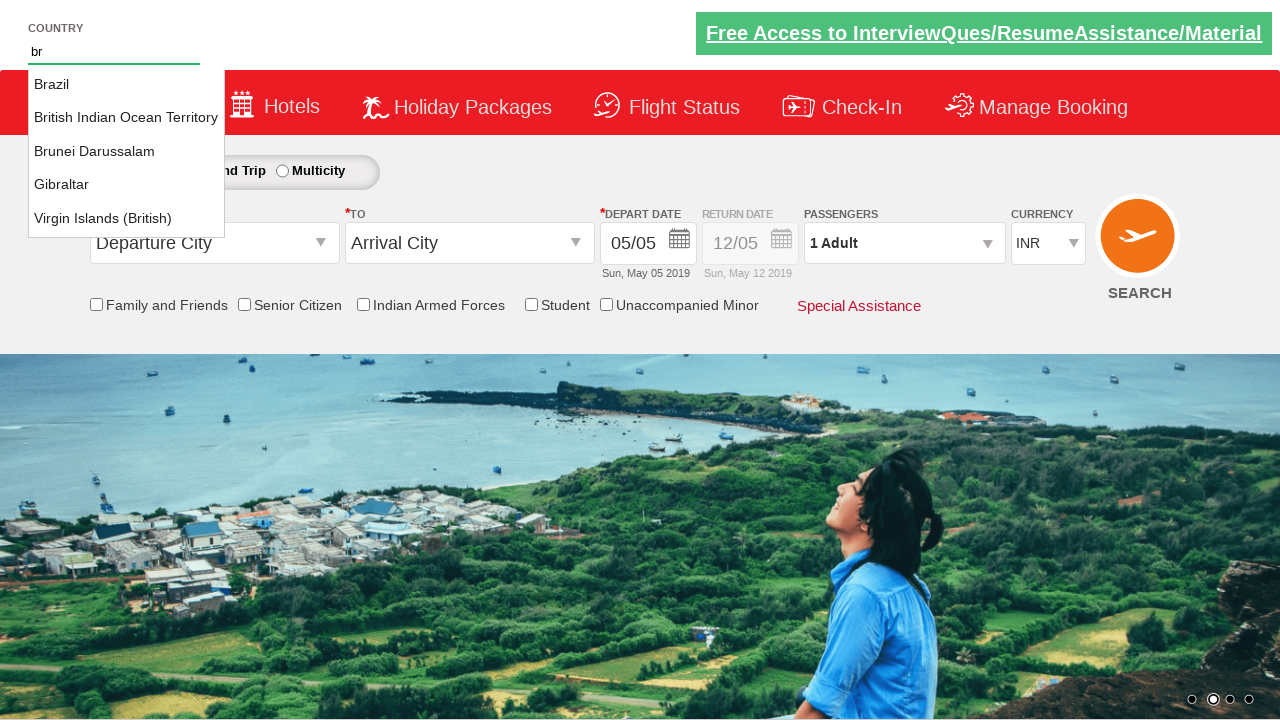

Pressed ArrowDown to start navigating dropdown options on #autosuggest
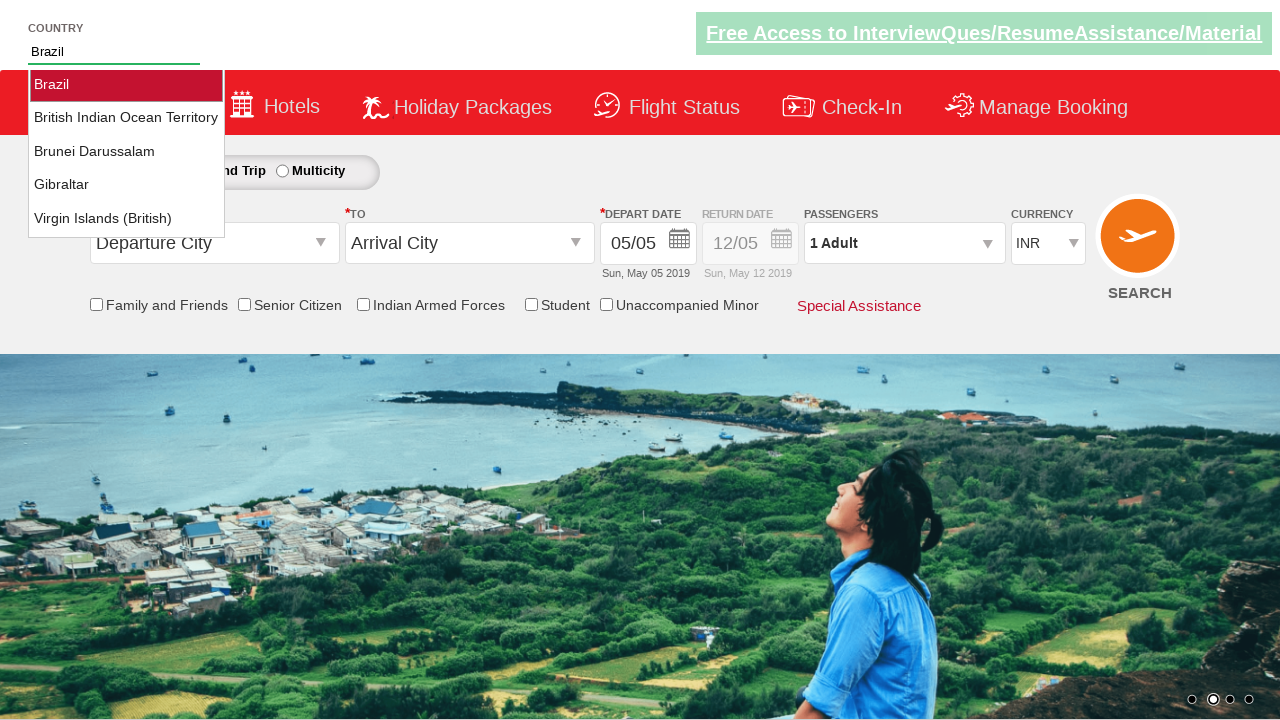

Retrieved current autosuggest value: 'Brazil'
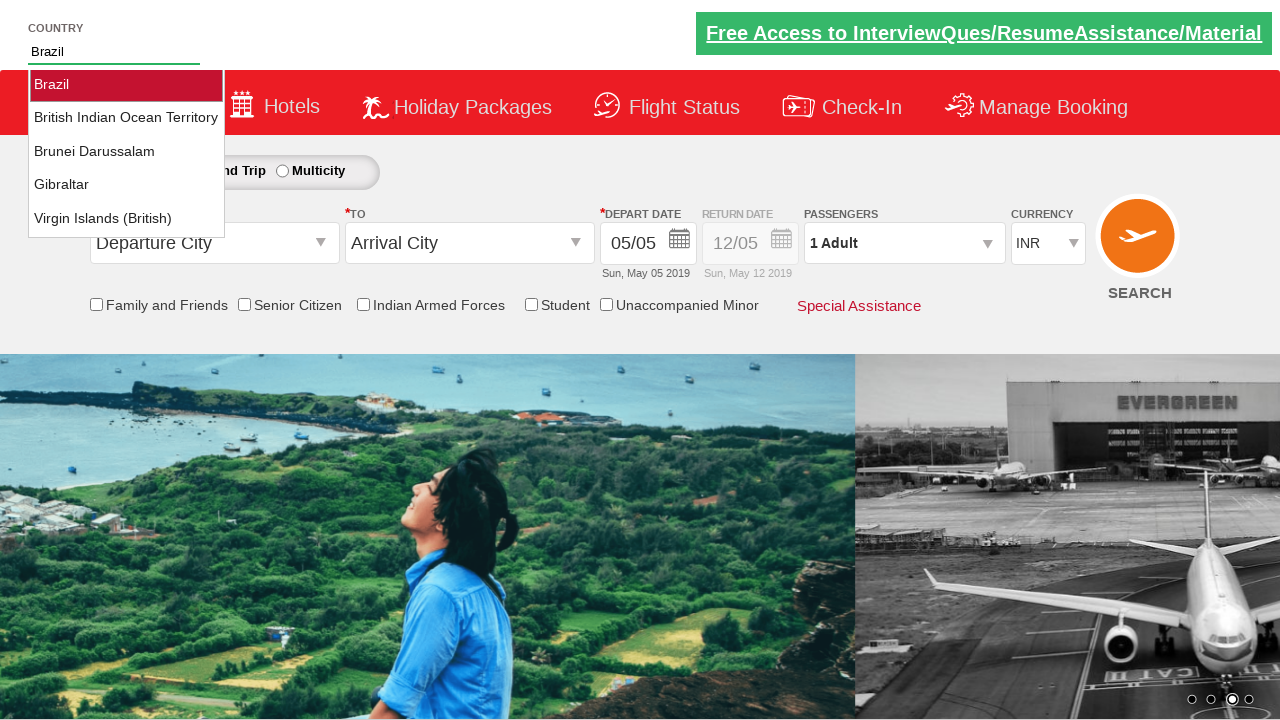

Pressed ArrowDown to navigate to next option on #autosuggest
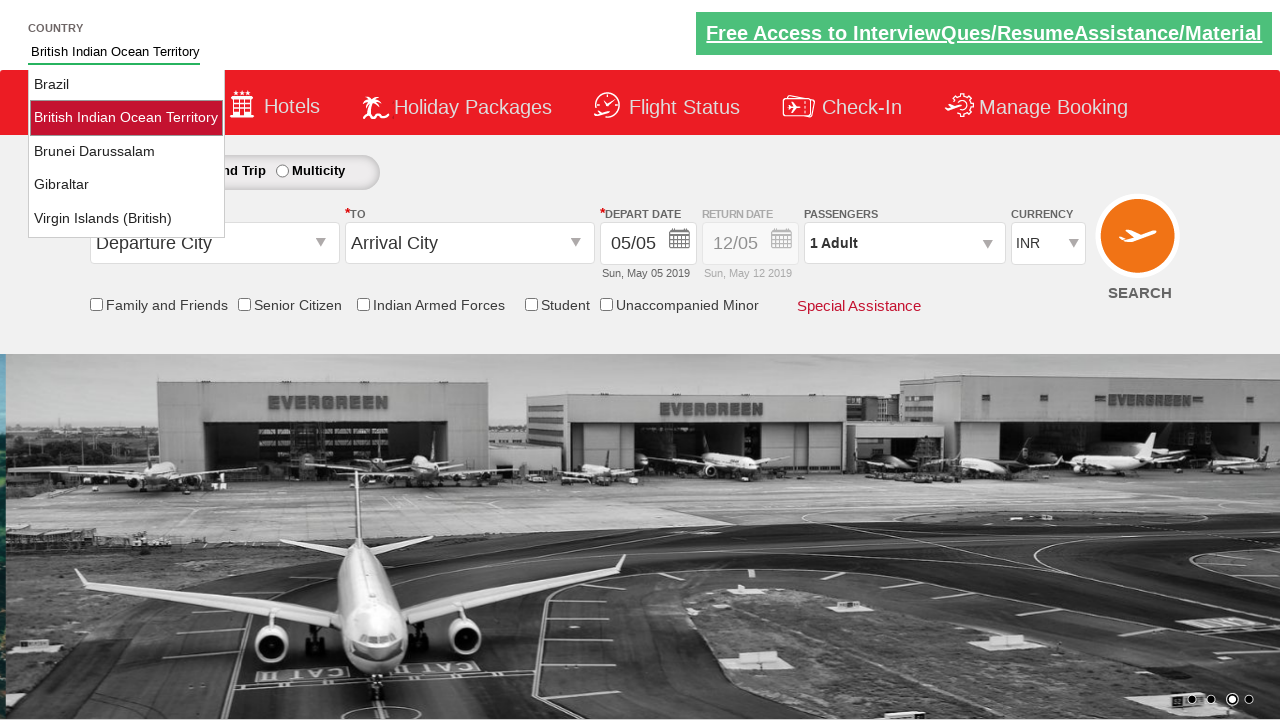

Waited 500ms before next navigation attempt
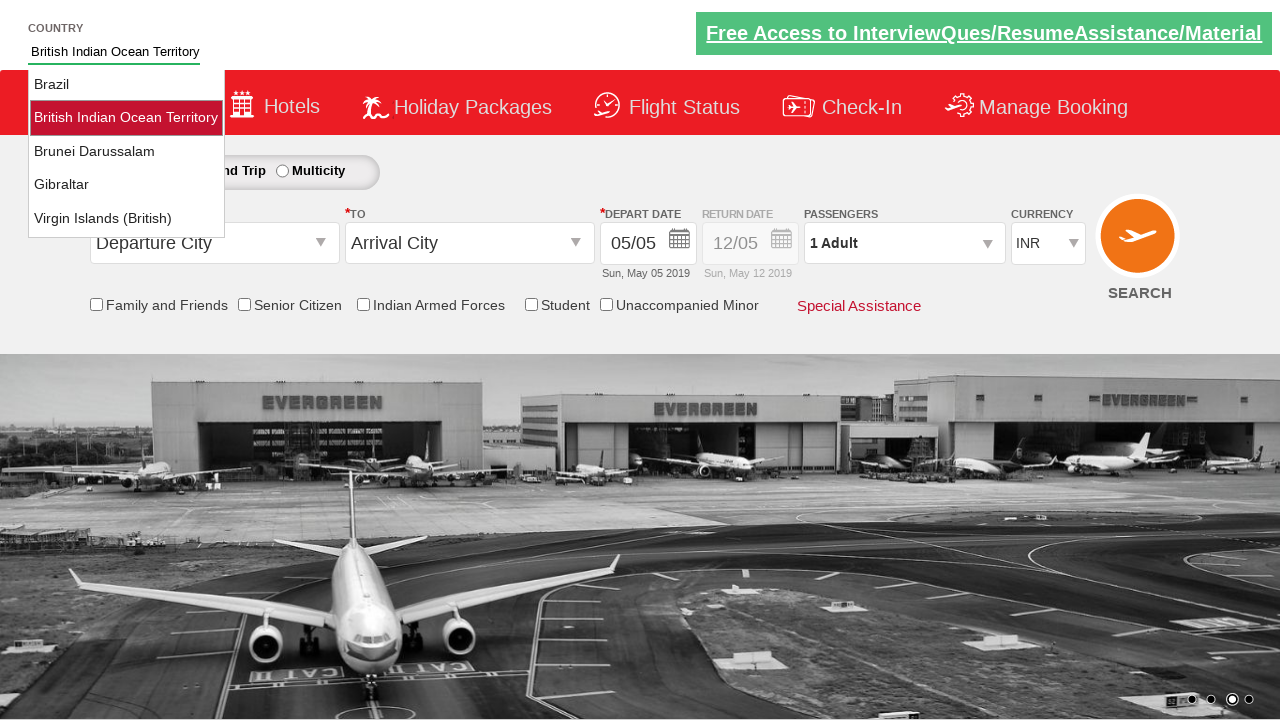

Retrieved current autosuggest value: 'British Indian Ocean Territory'
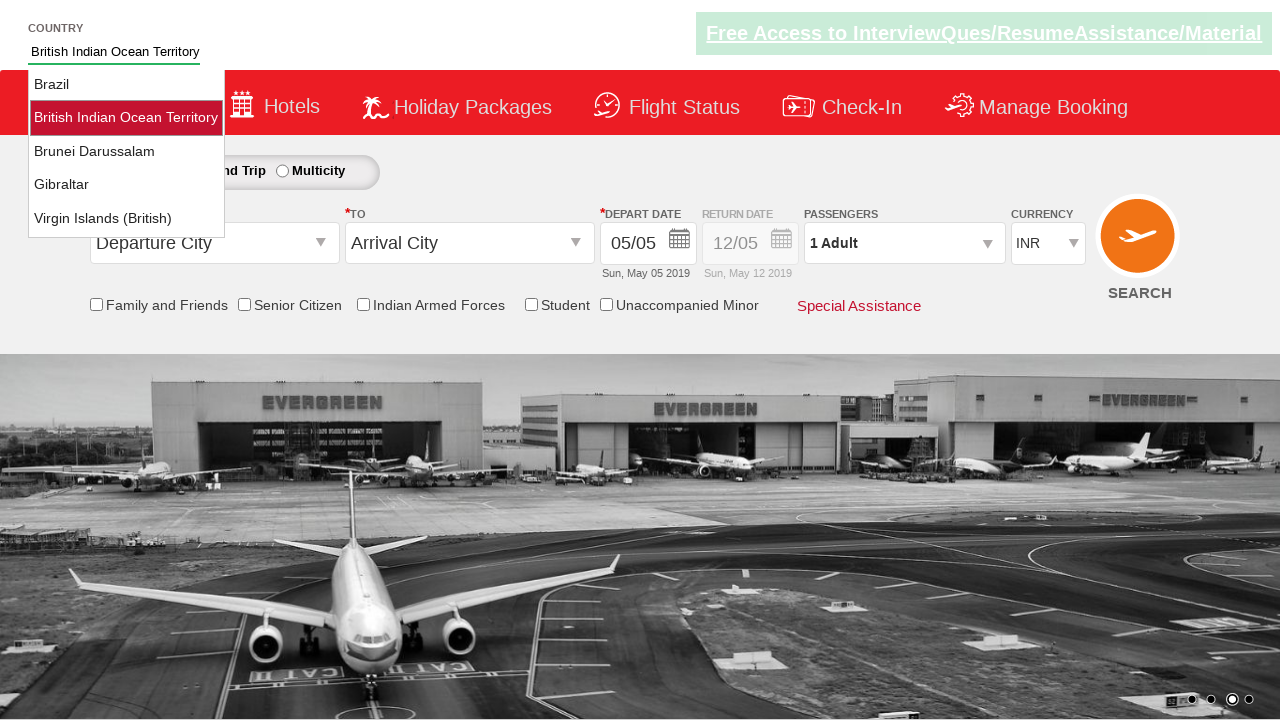

Pressed ArrowDown to navigate to next option on #autosuggest
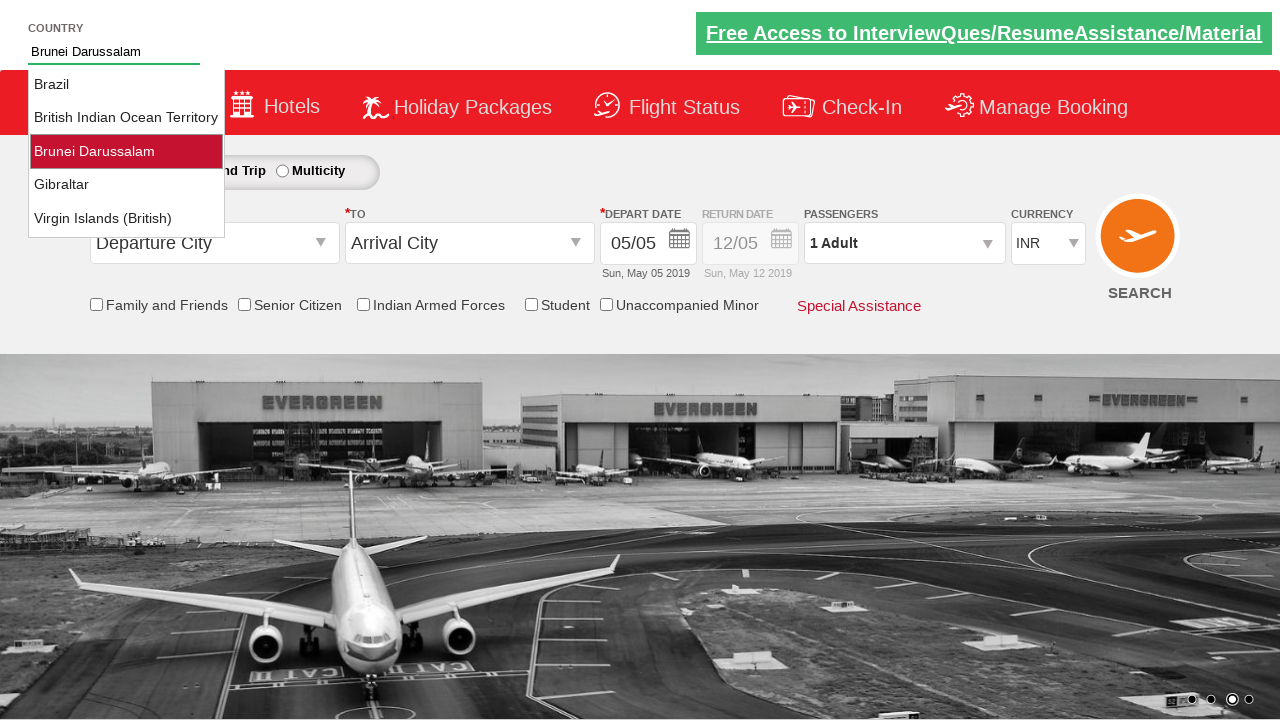

Waited 500ms before next navigation attempt
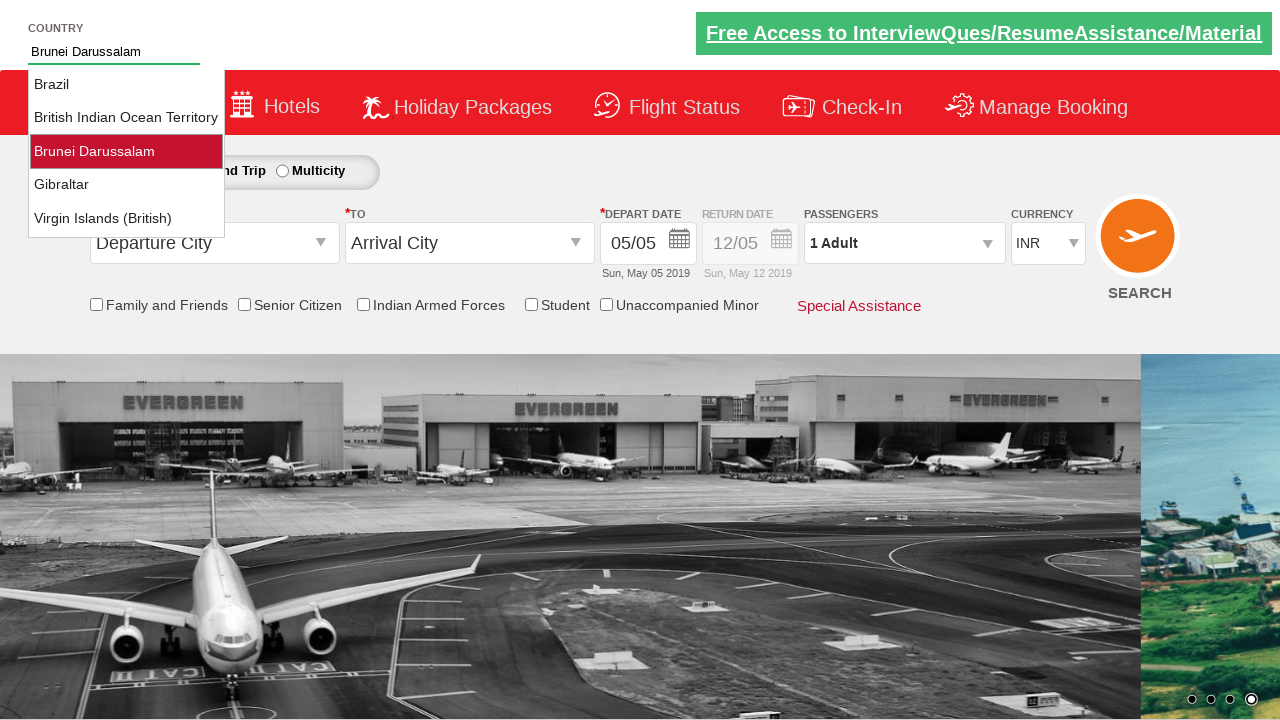

Retrieved current autosuggest value: 'Brunei Darussalam'
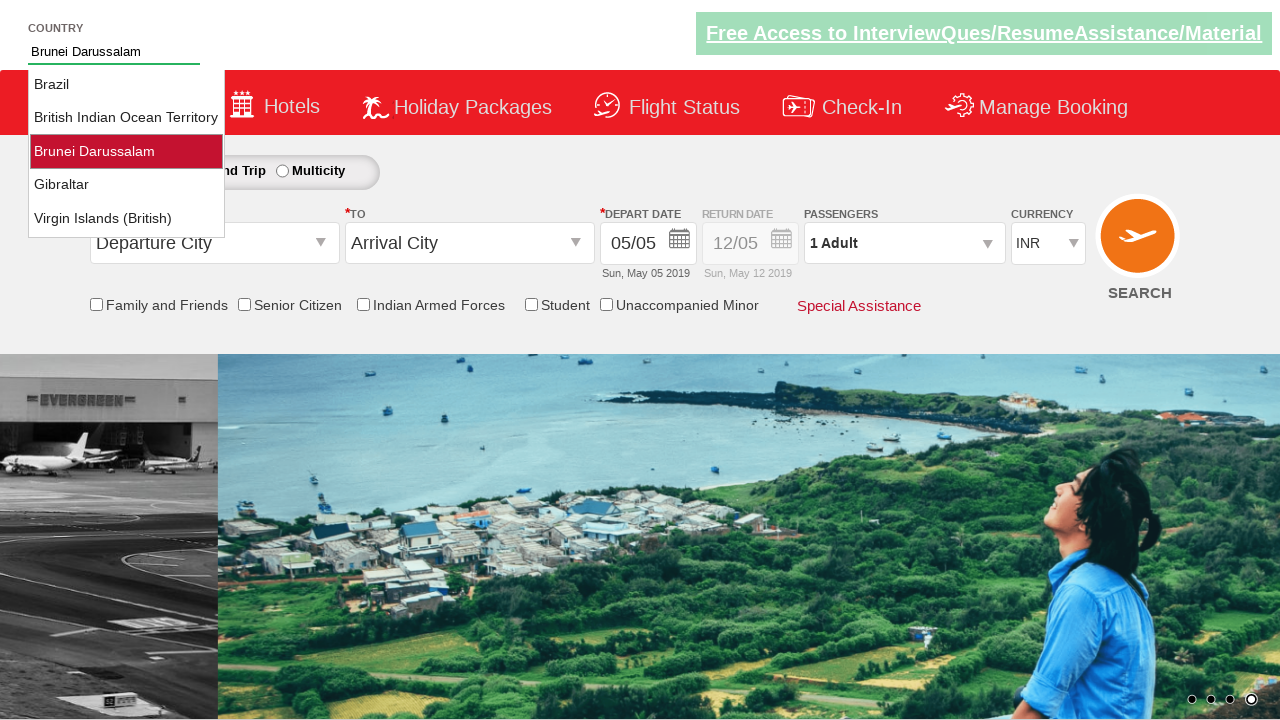

Pressed ArrowDown to navigate to next option on #autosuggest
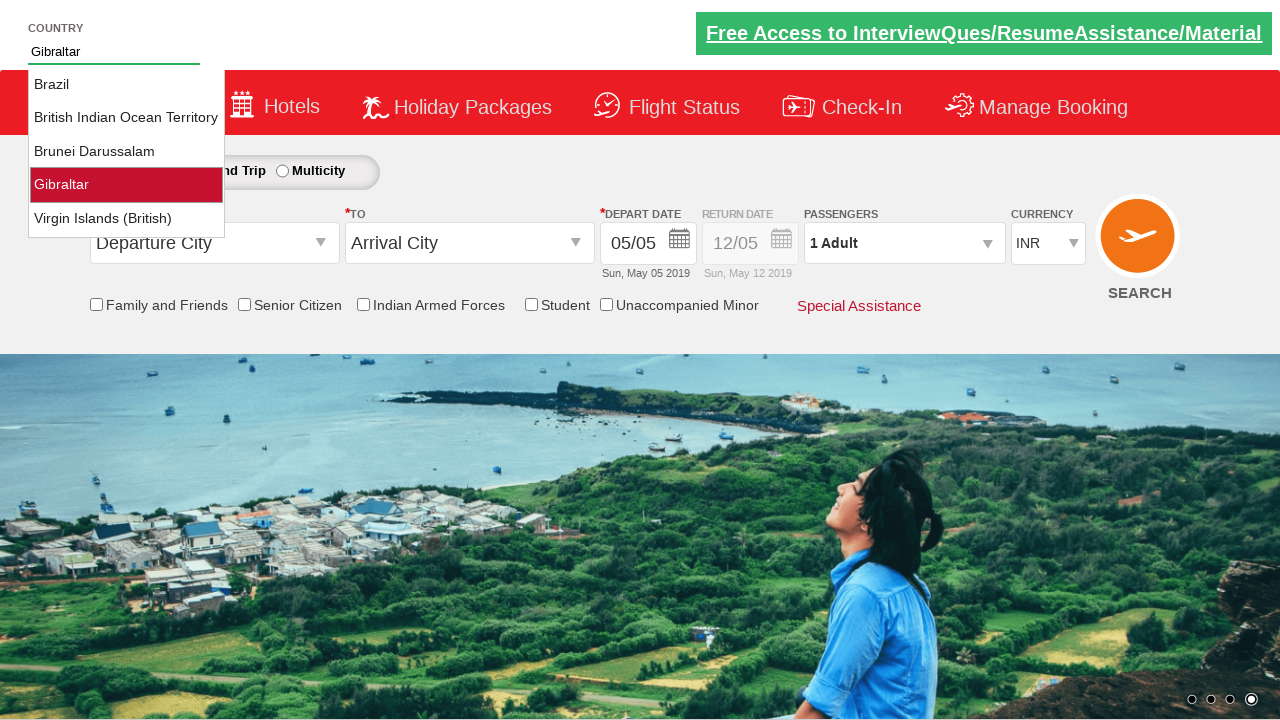

Waited 500ms before next navigation attempt
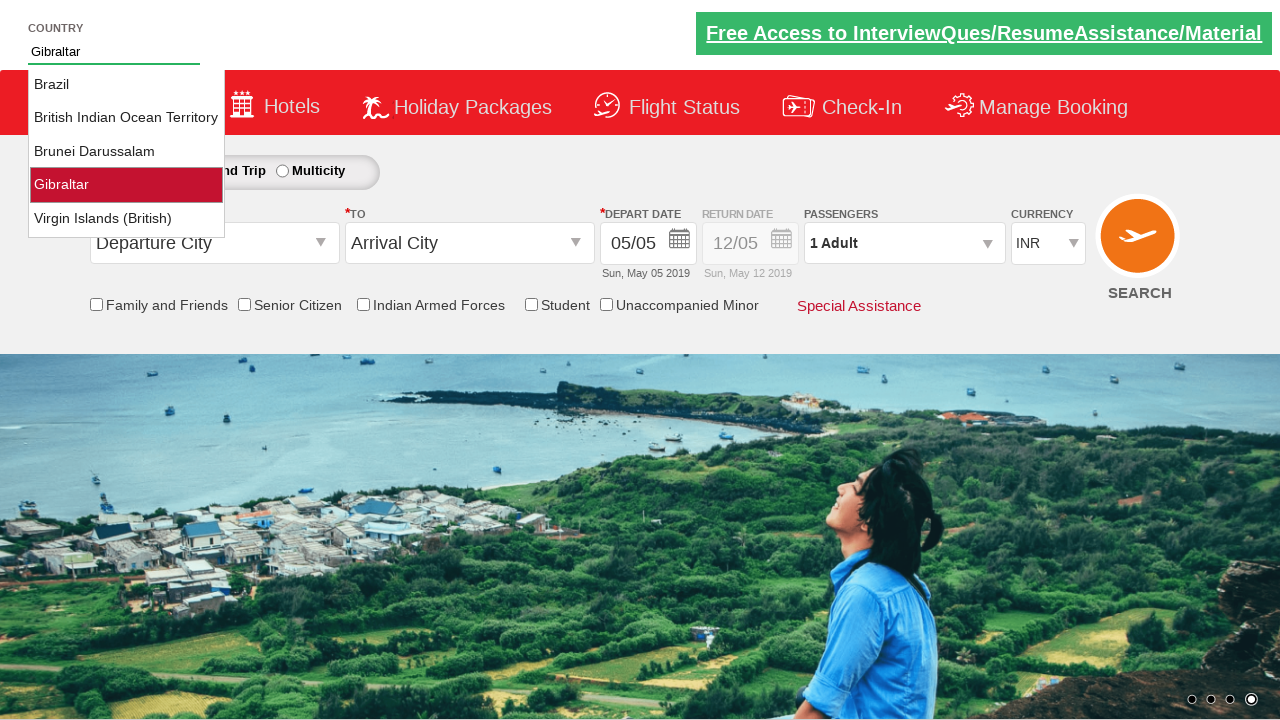

Retrieved current autosuggest value: 'Gibraltar'
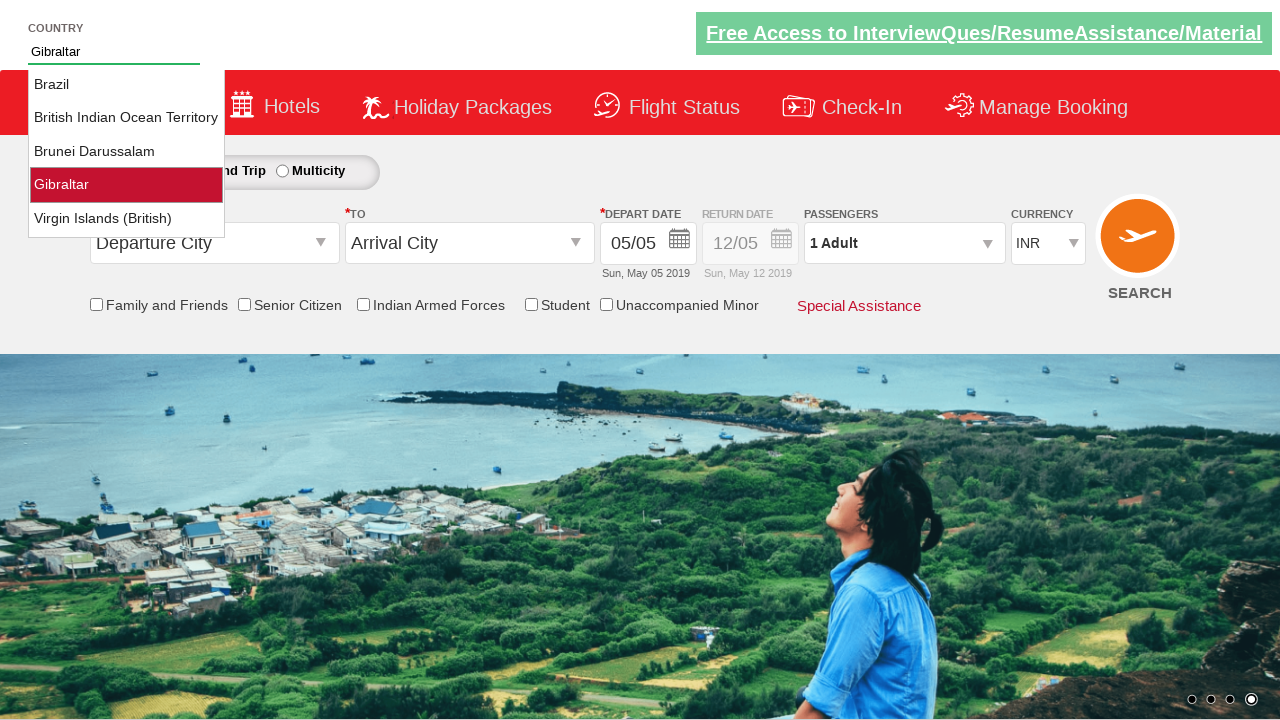

Found 'Gibraltar' and pressed Enter to select it on #autosuggest
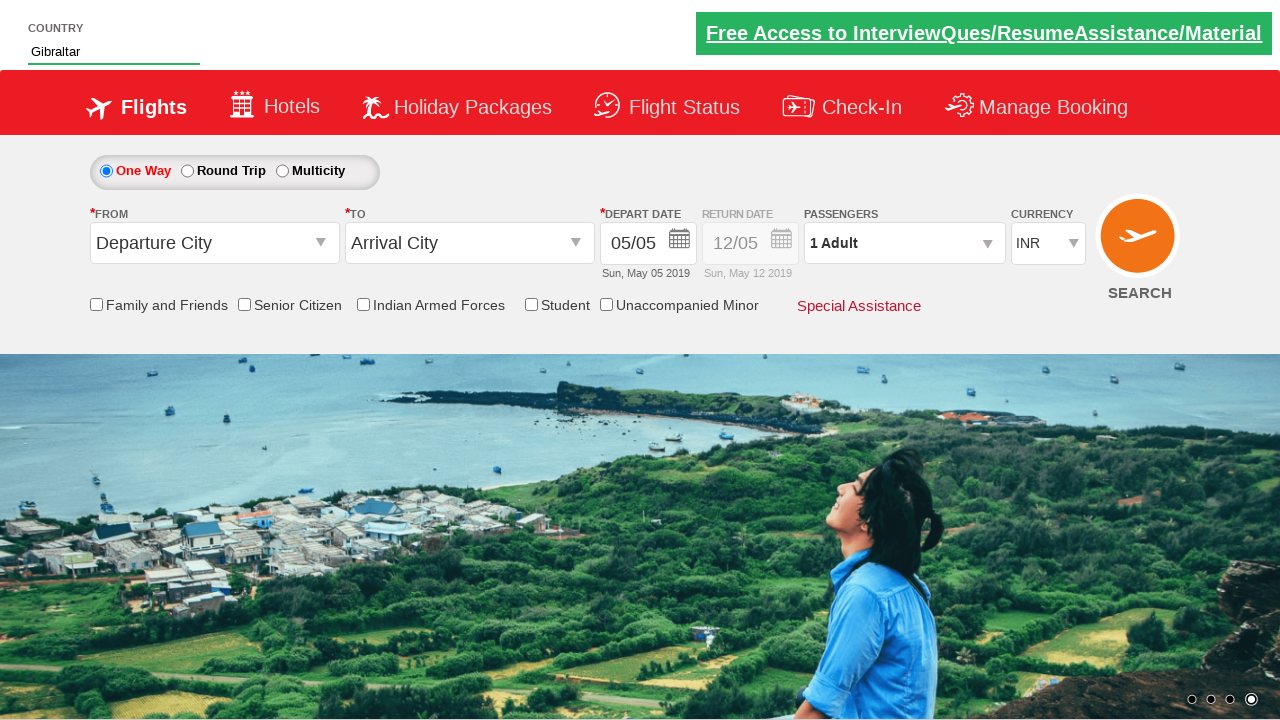

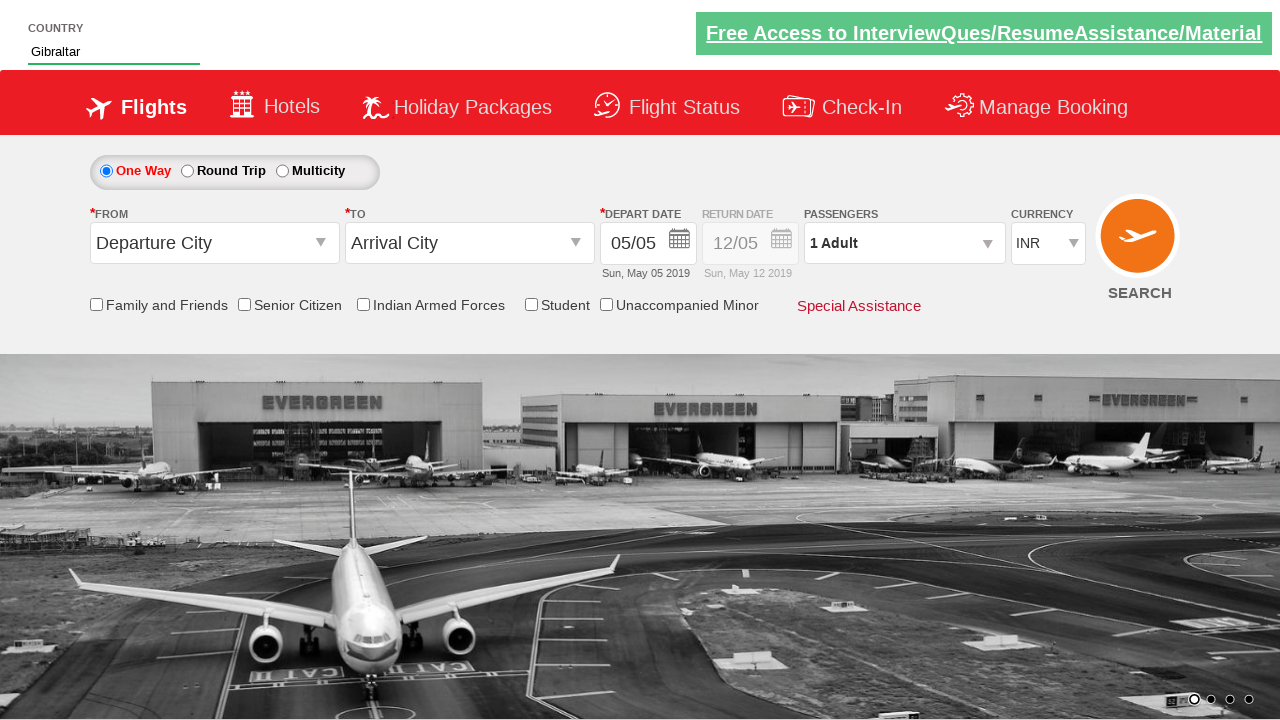